Tests selecting an option from a dropdown list using Playwright's built-in select_option method to select "Option 1" by its visible text.

Starting URL: https://the-internet.herokuapp.com/dropdown

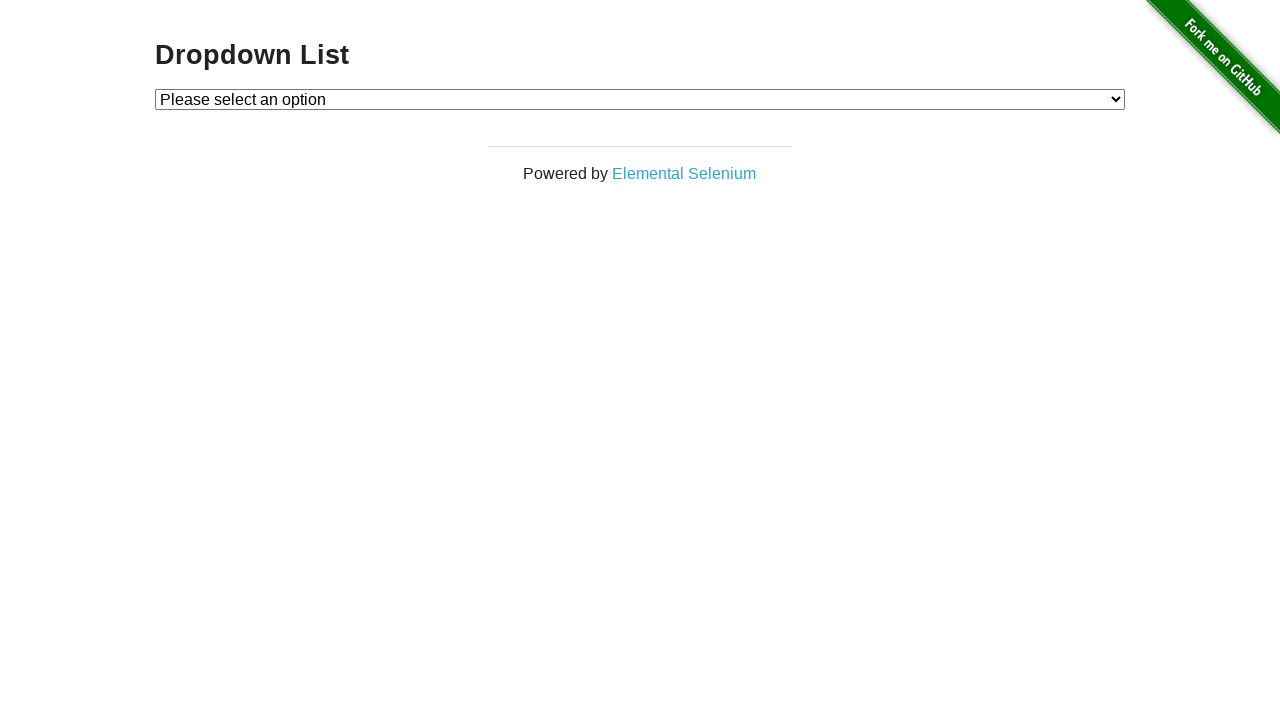

Selected 'Option 1' from dropdown using label on #dropdown
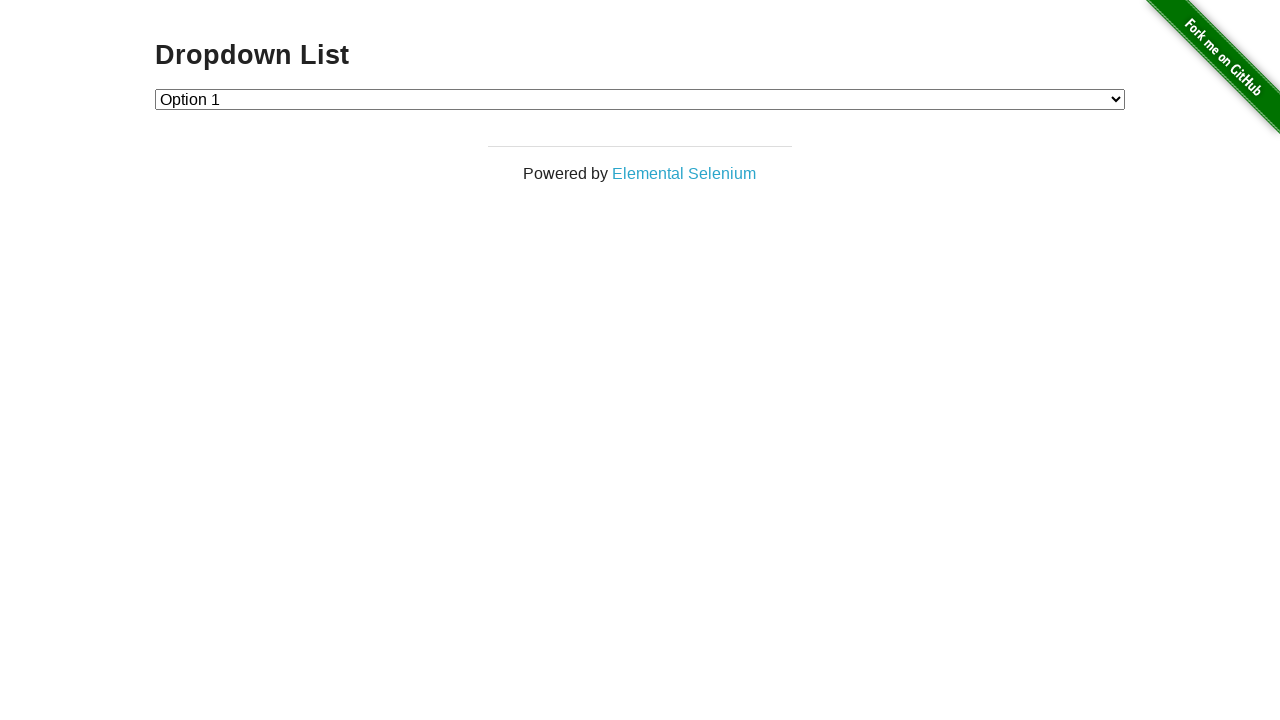

Retrieved selected option text to verify selection
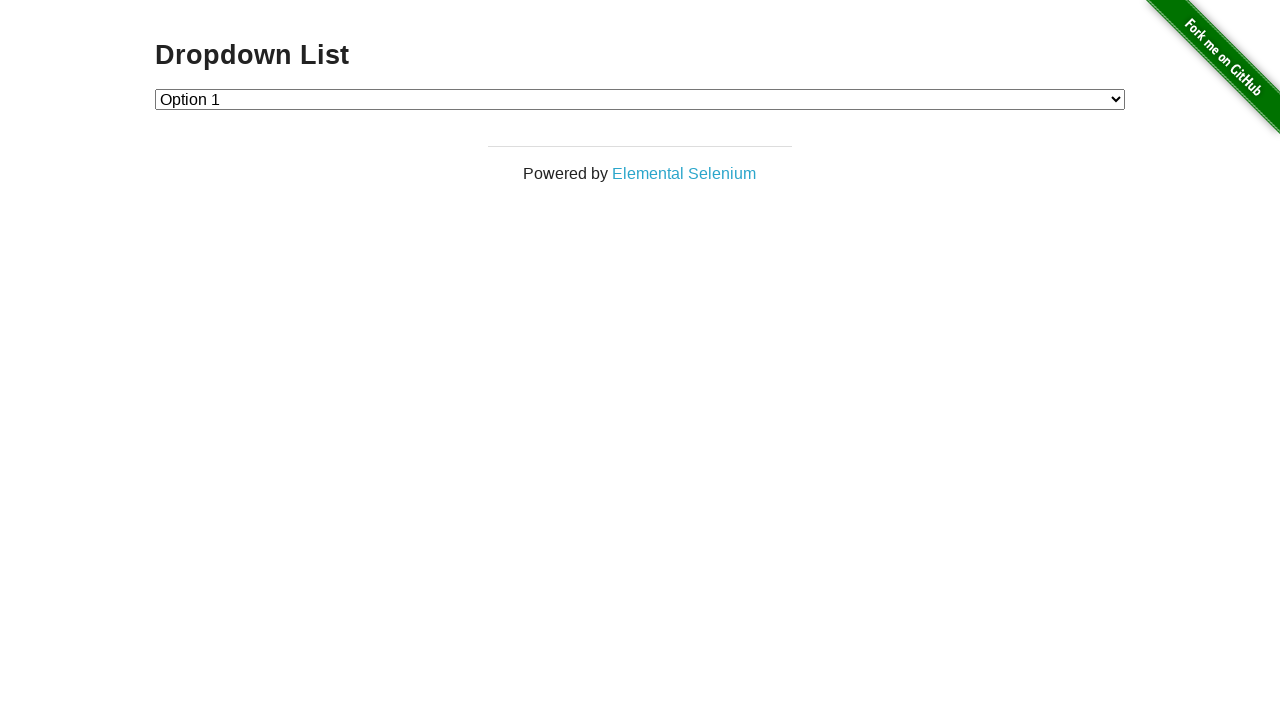

Verified that 'Option 1' is correctly selected in dropdown
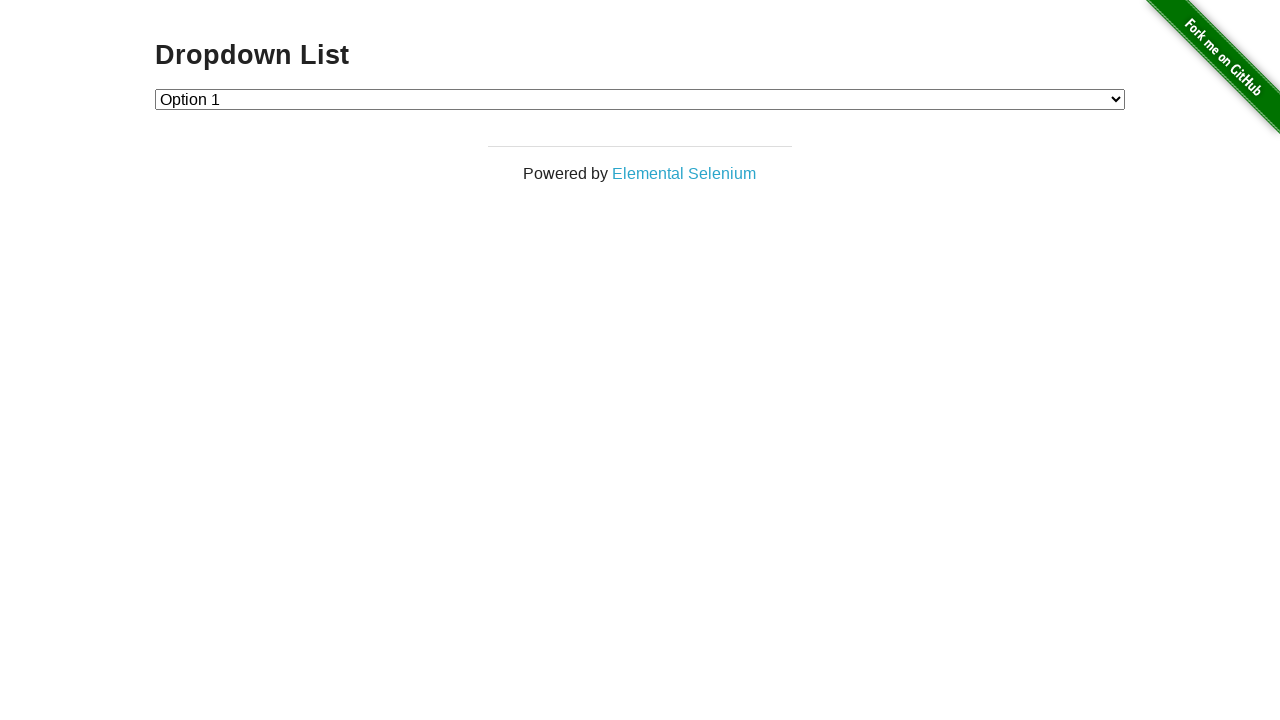

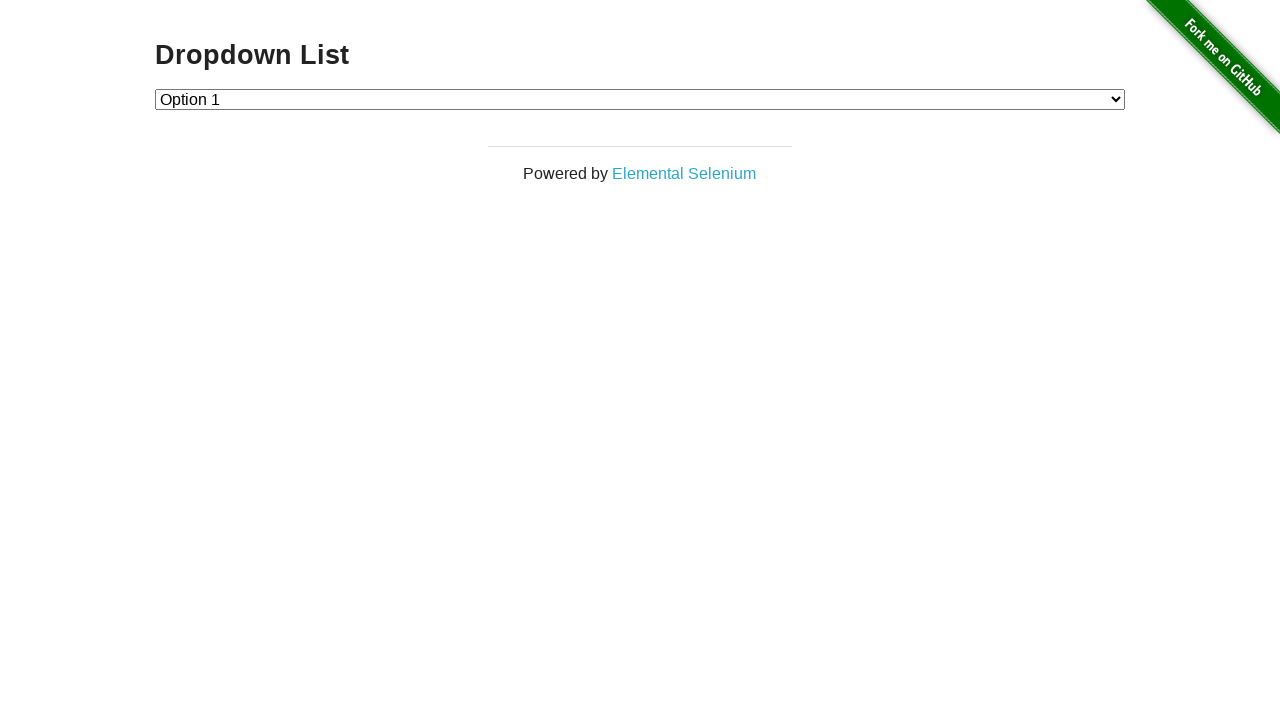